Tests window handling functionality by navigating to a page that opens a new window, switching between windows, and verifying content in both windows

Starting URL: https://the-internet.herokuapp.com/

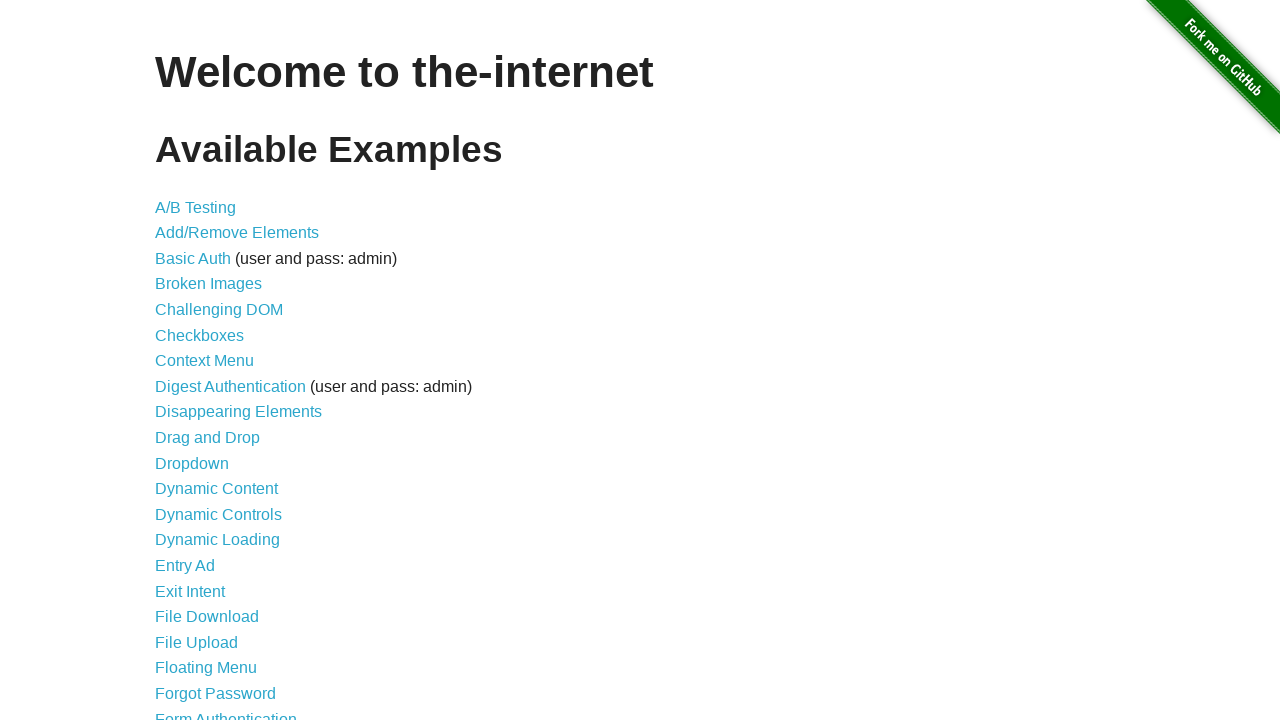

Clicked on Windows link to navigate to window handling page at (218, 369) on a[href='/windows']
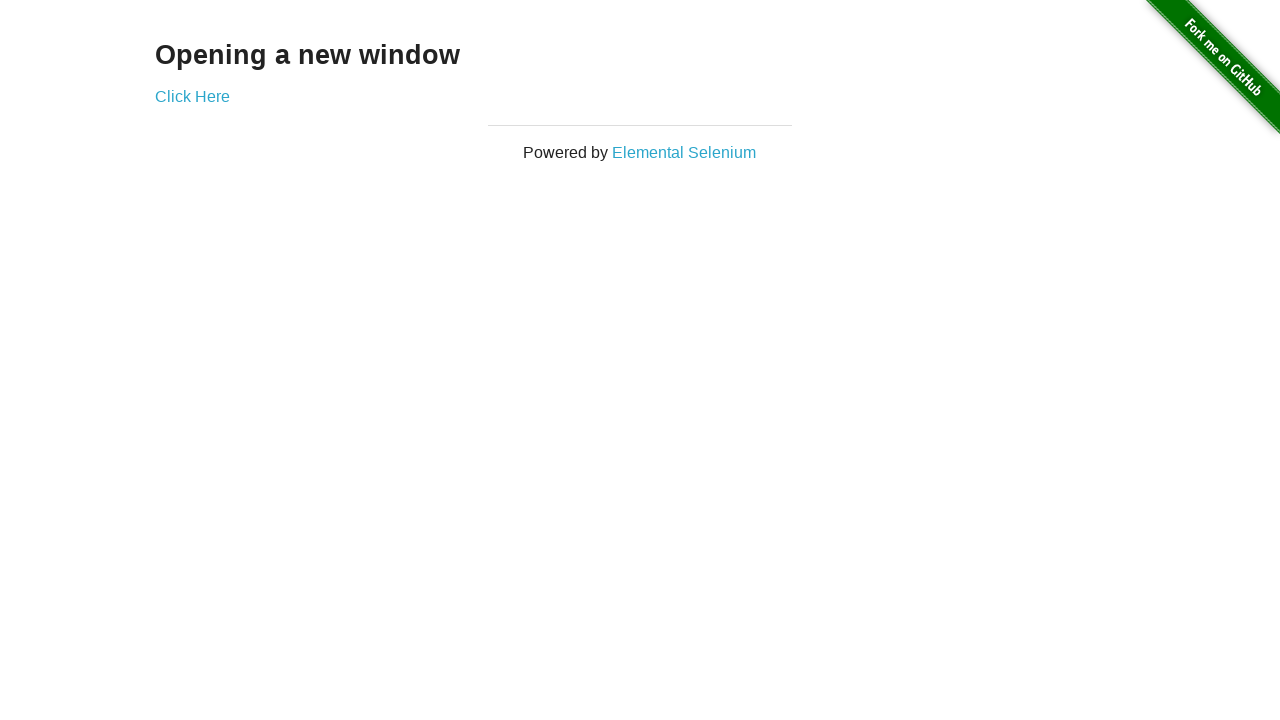

Clicked 'Click Here' link which opened a new window at (192, 96) on a:text('Click Here')
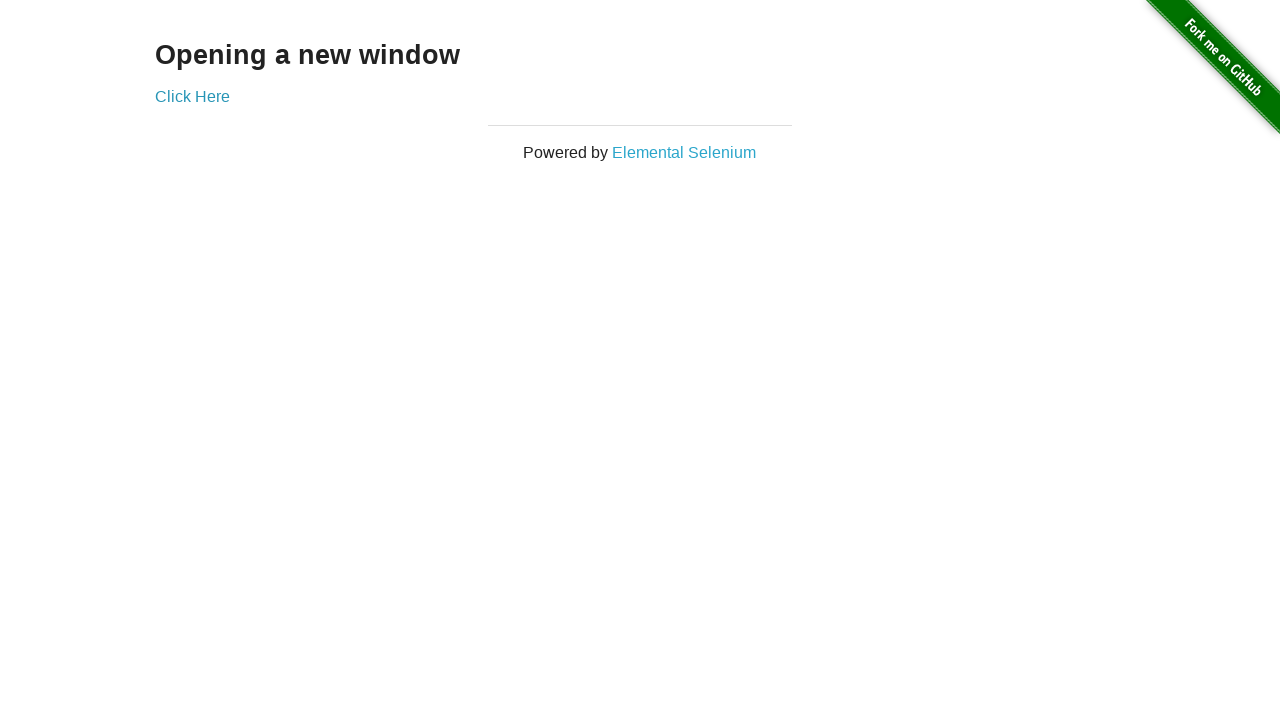

Verified h3 element loaded in new window
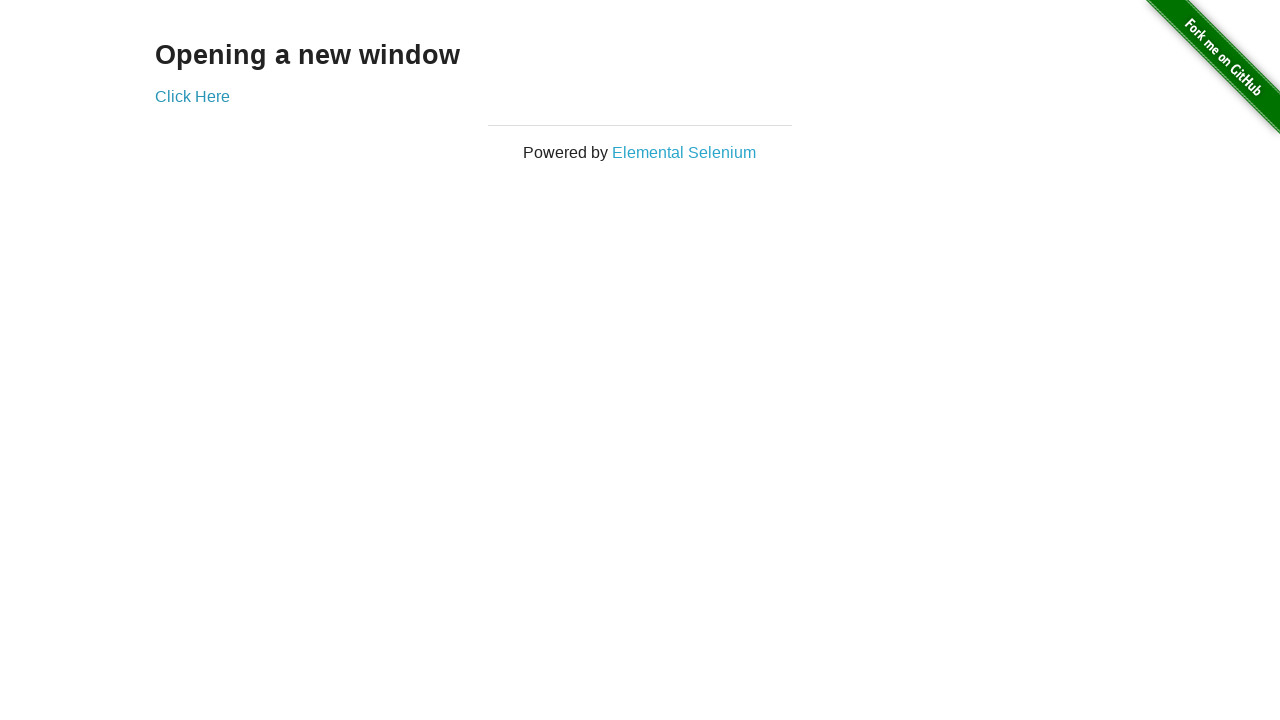

Verified h3 element in original window after switching back
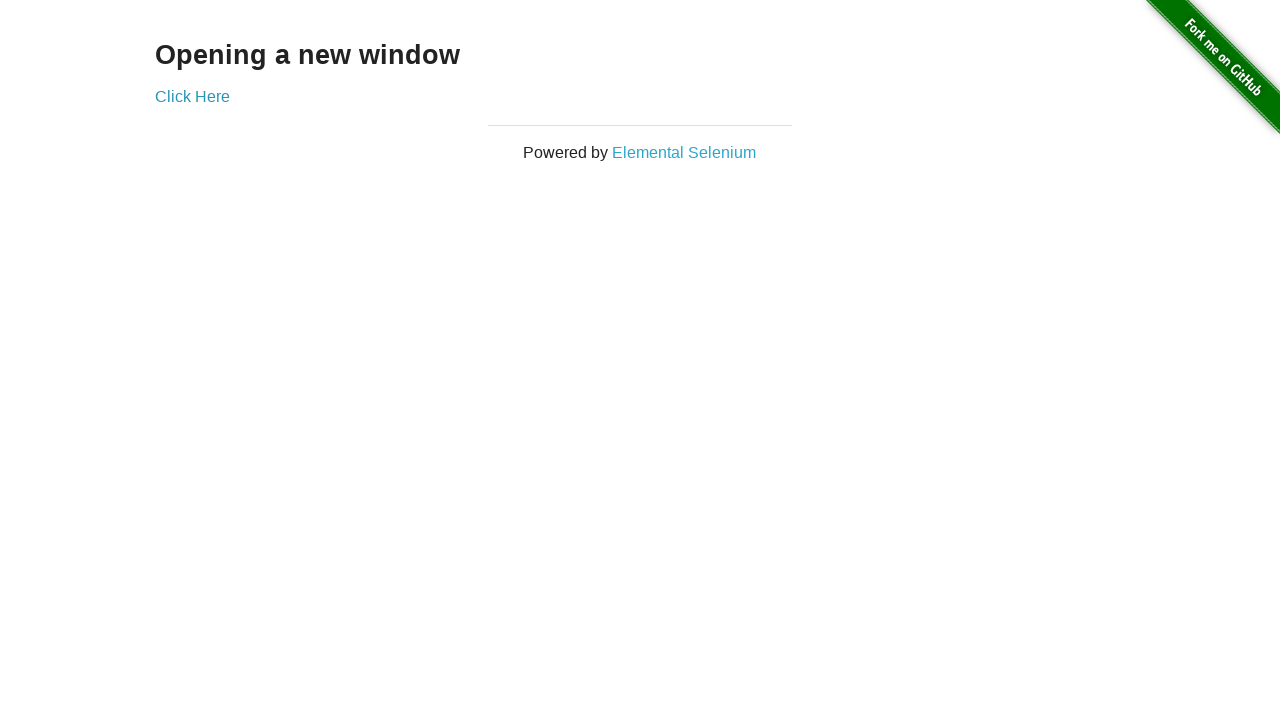

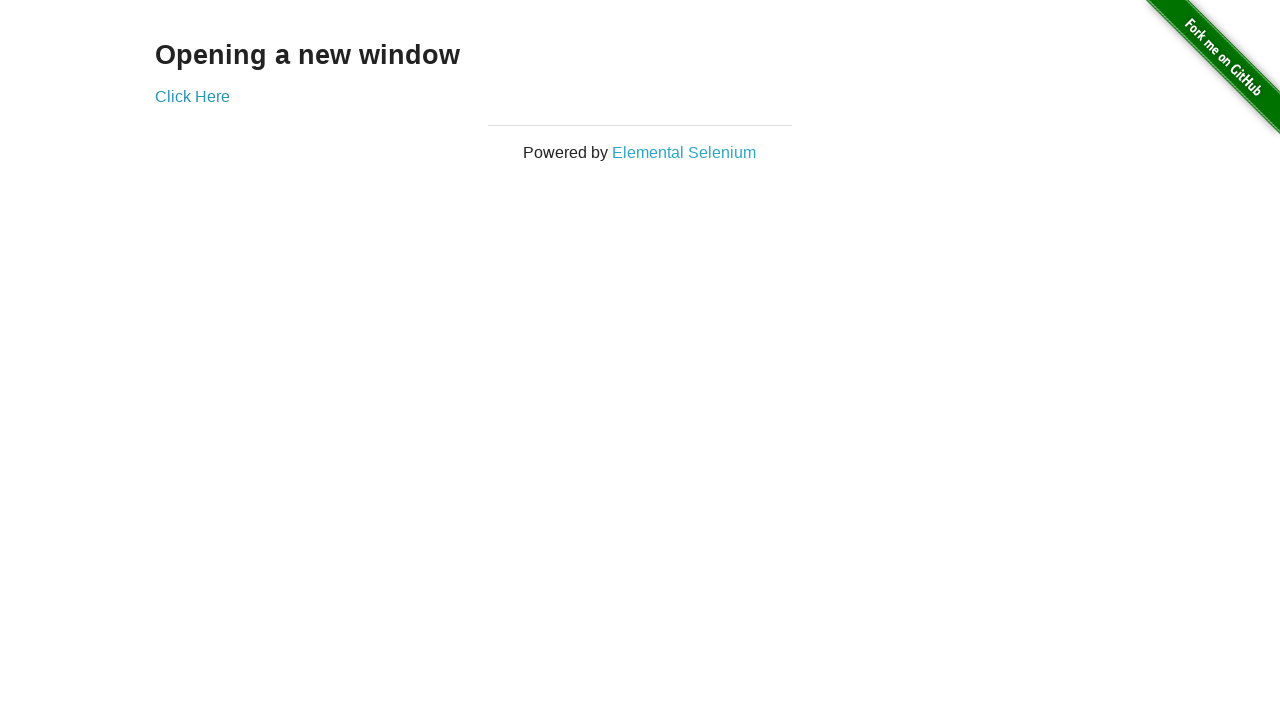